Tests file upload functionality by sending a file path to the upload input field and submitting the form, then verifying the uploaded filename is displayed correctly.

Starting URL: http://the-internet.herokuapp.com/upload

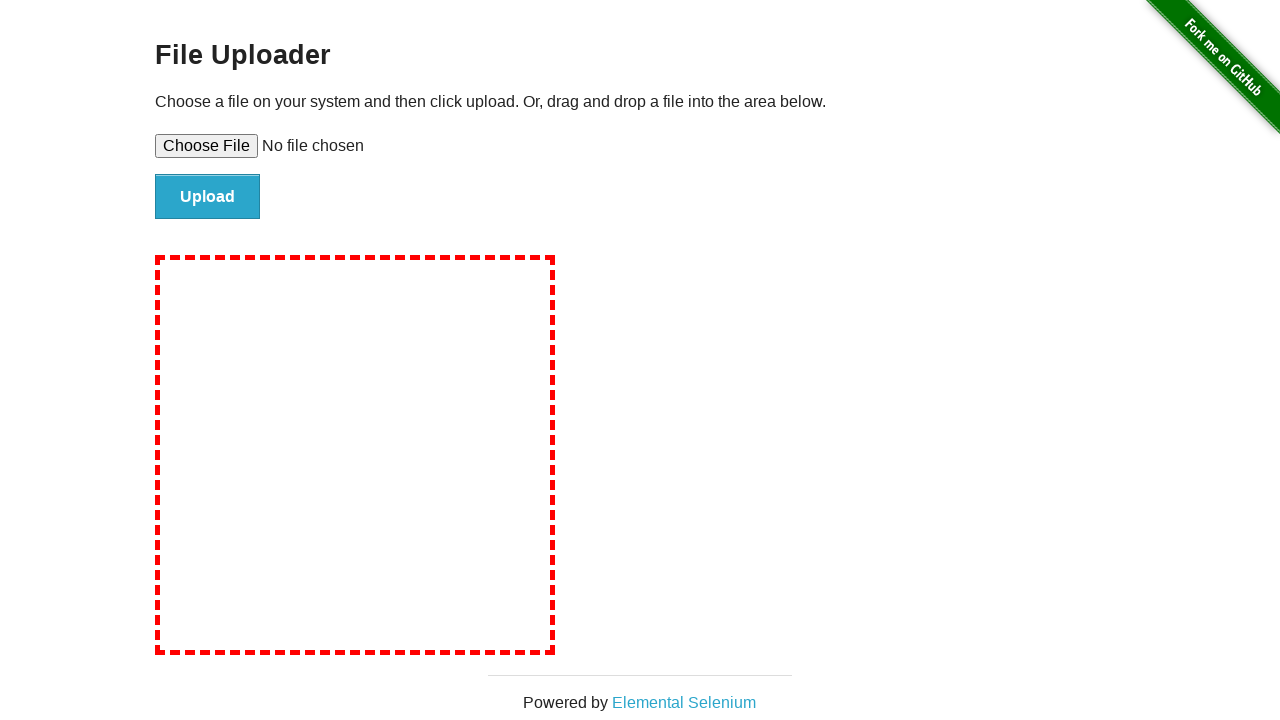

Created temporary test file at /tmp/test_upload_document.txt
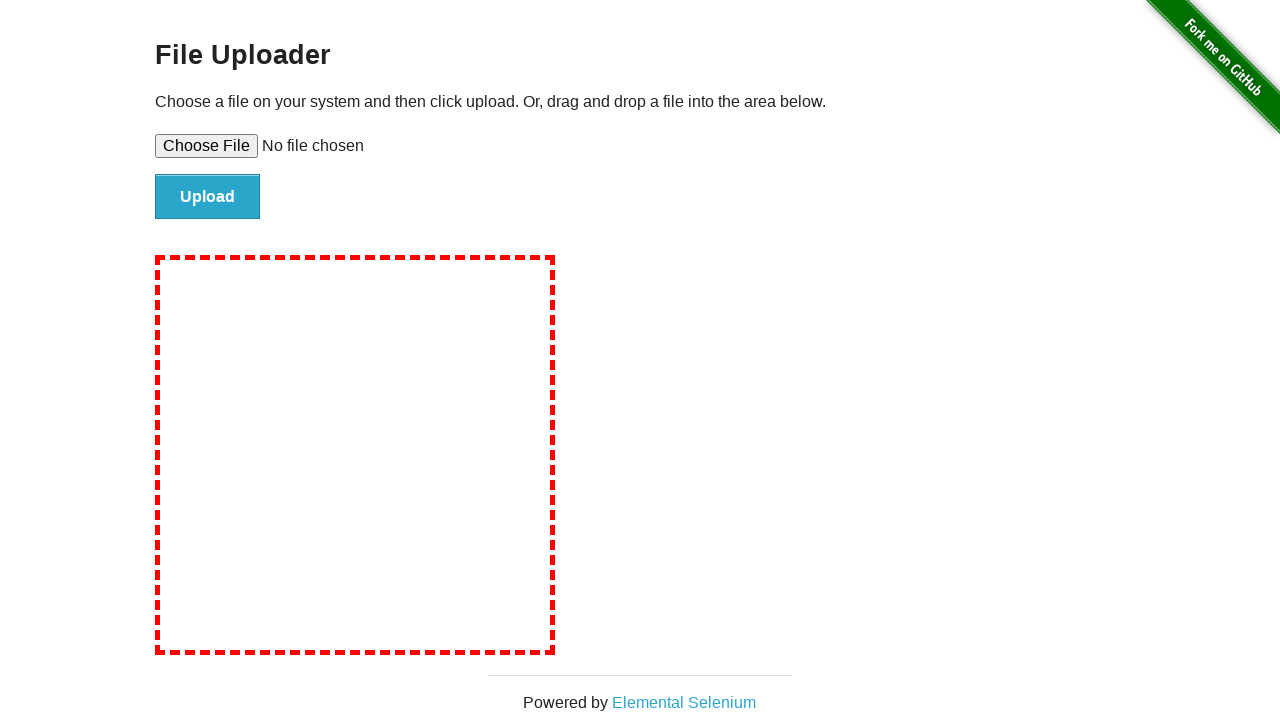

Set input file to /tmp/test_upload_document.txt in upload field
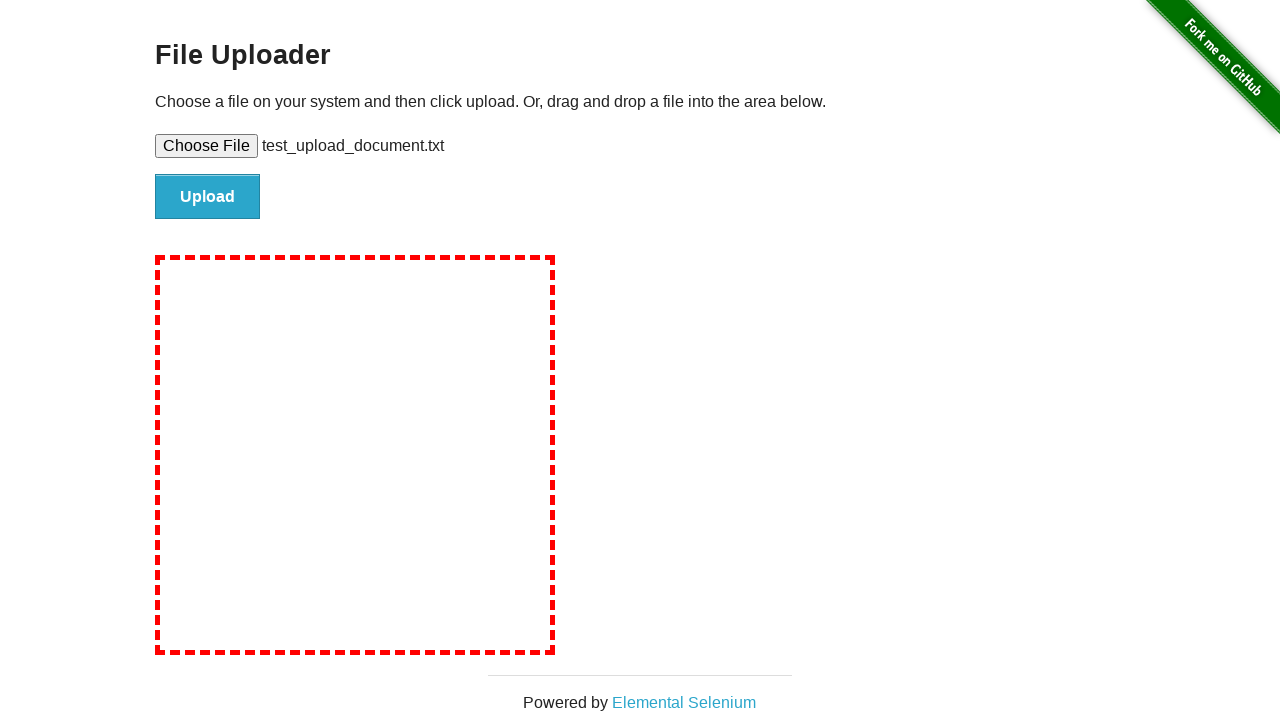

Clicked submit button to upload file at (208, 197) on #file-submit
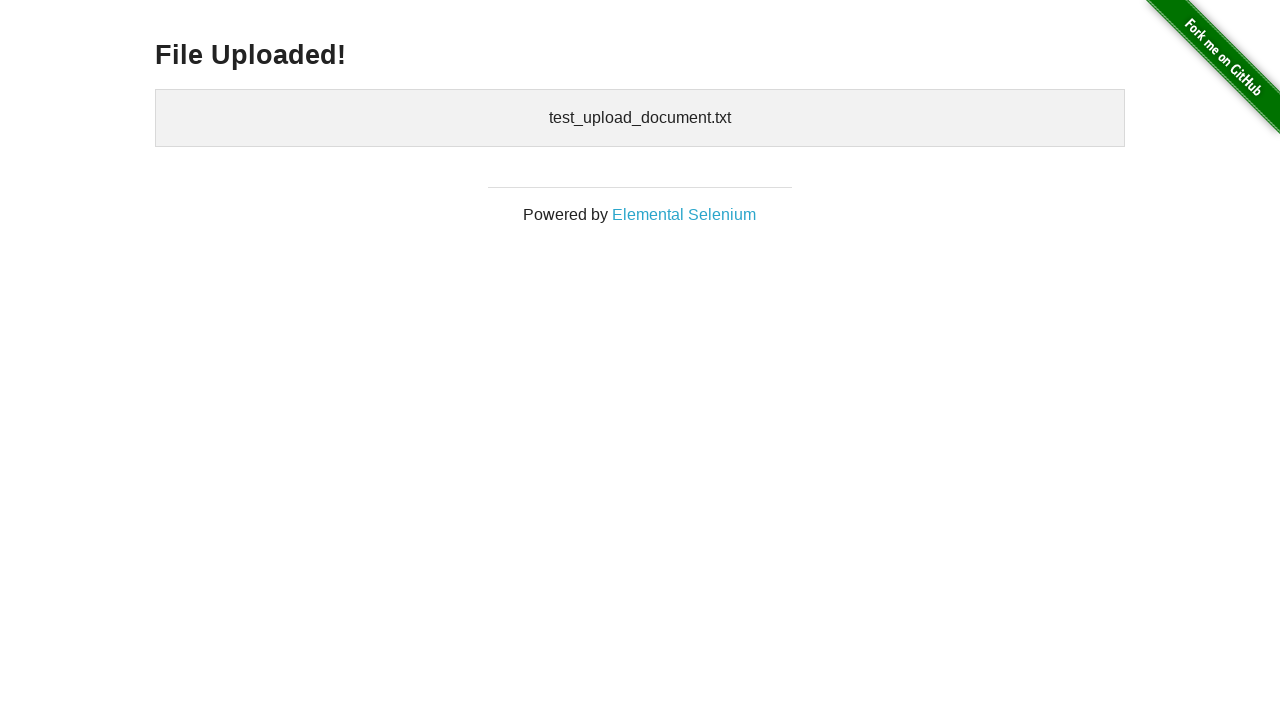

Verified uploaded filename is displayed
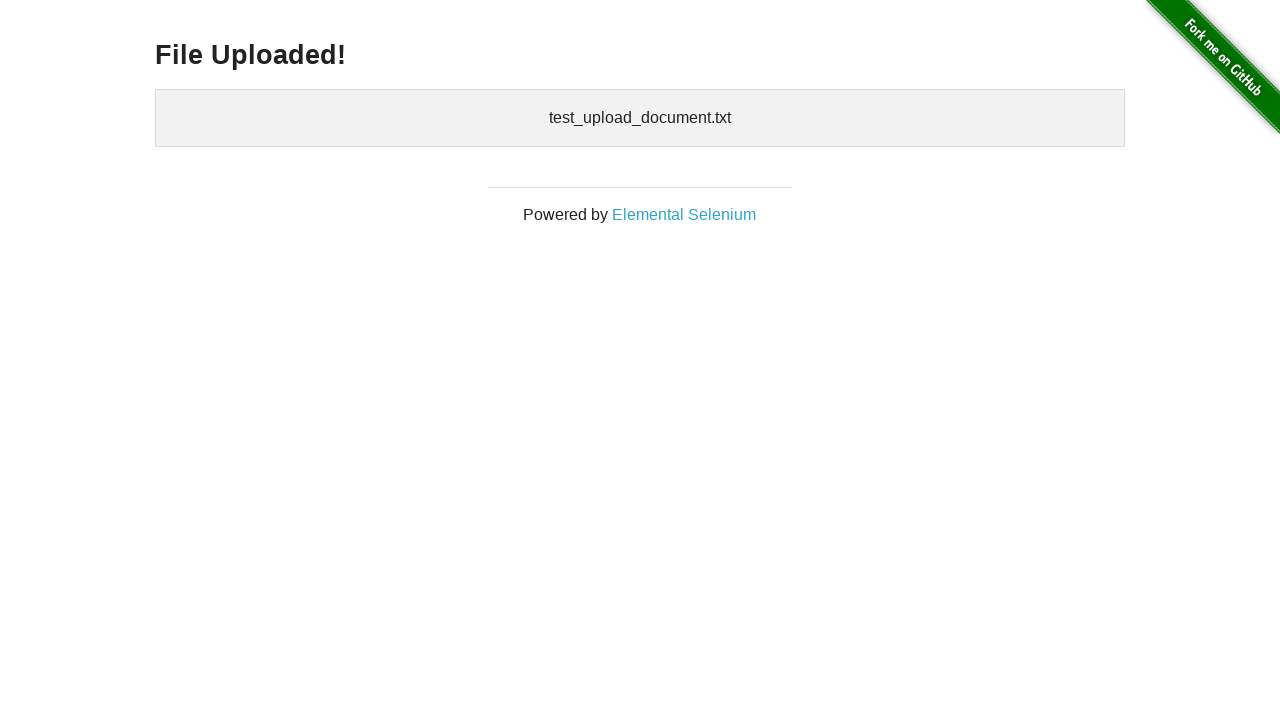

Cleaned up temporary test file
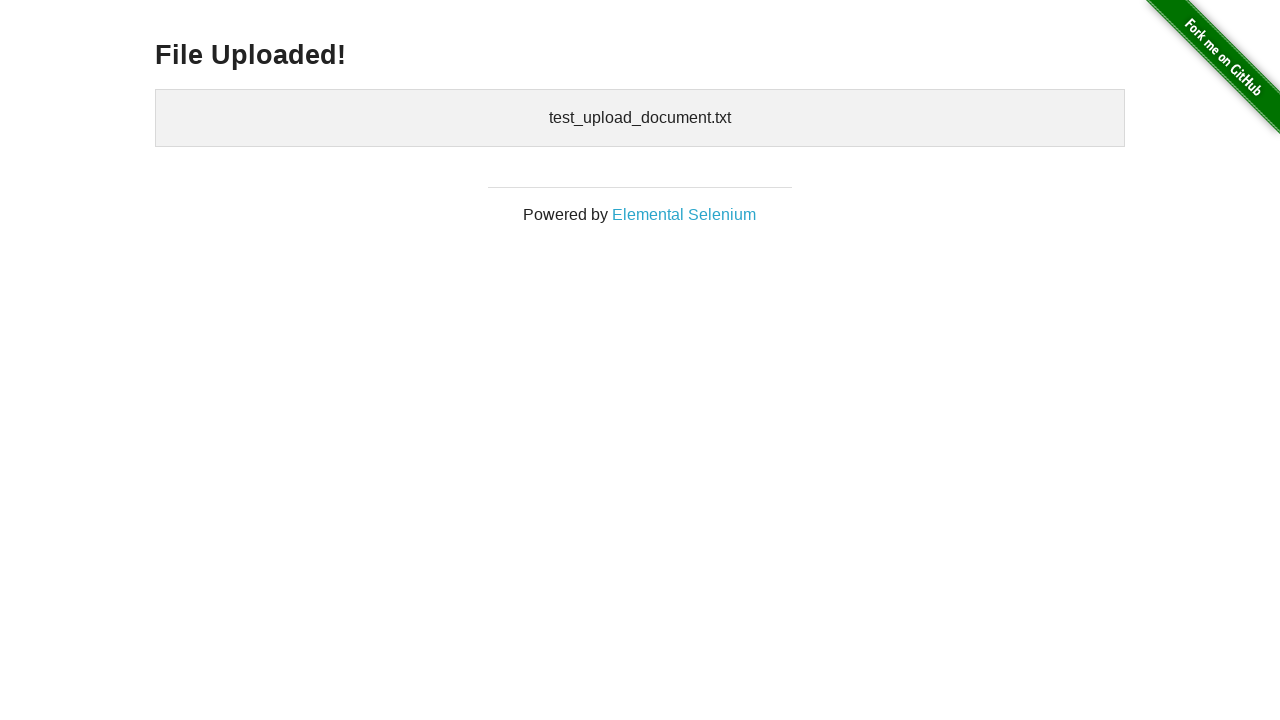

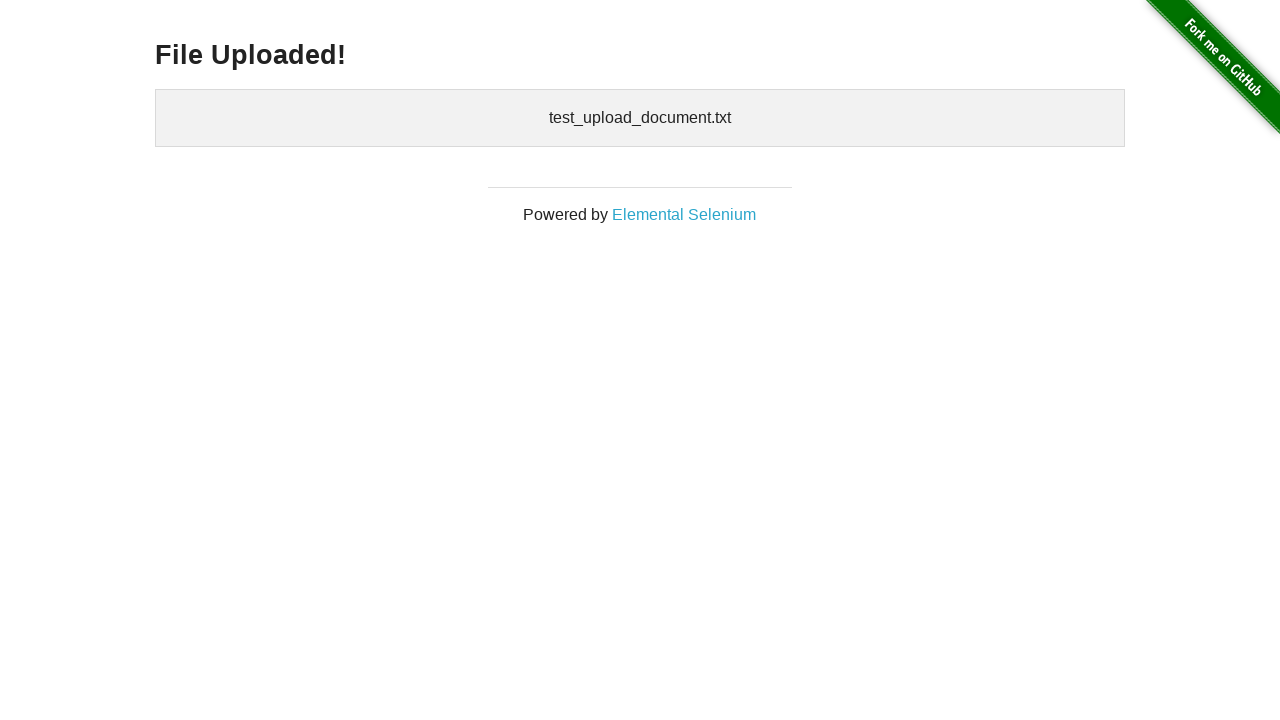